Navigates to the Selenium website, scrolls down the page in increments, and clicks on the Twitter social media link at the bottom of the page

Starting URL: https://www.selenium.dev/

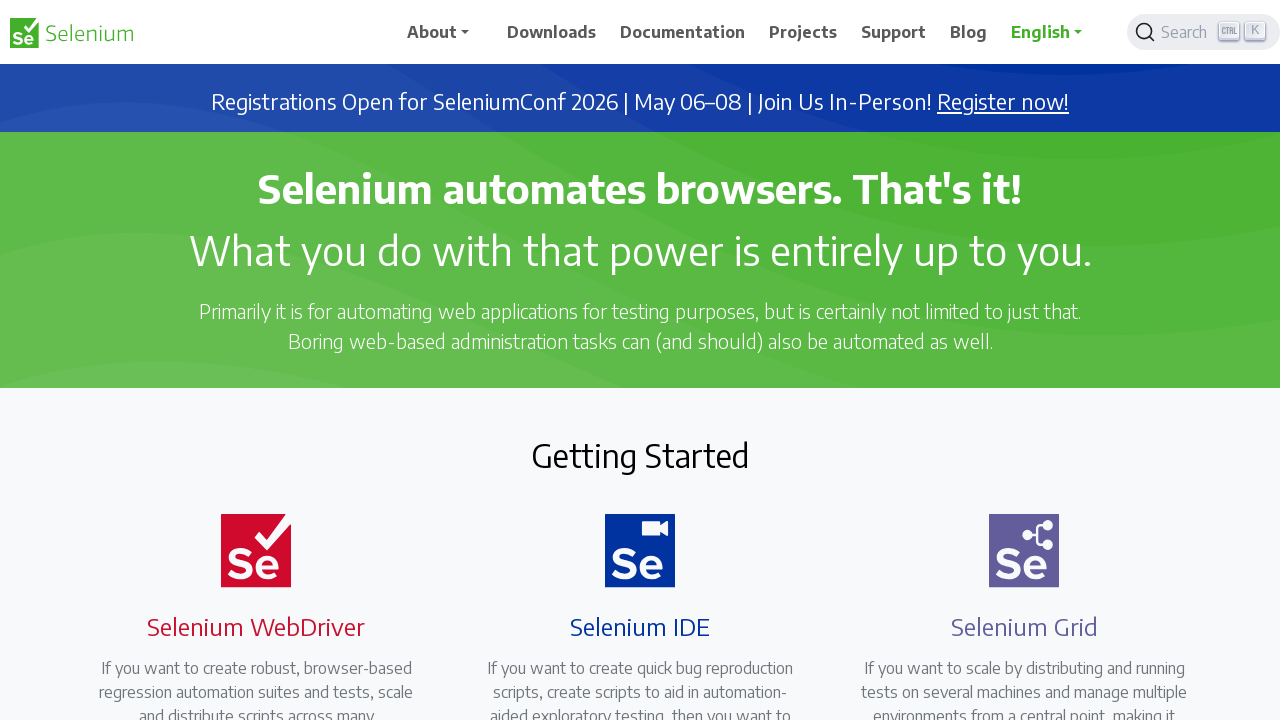

Navigated to Selenium website
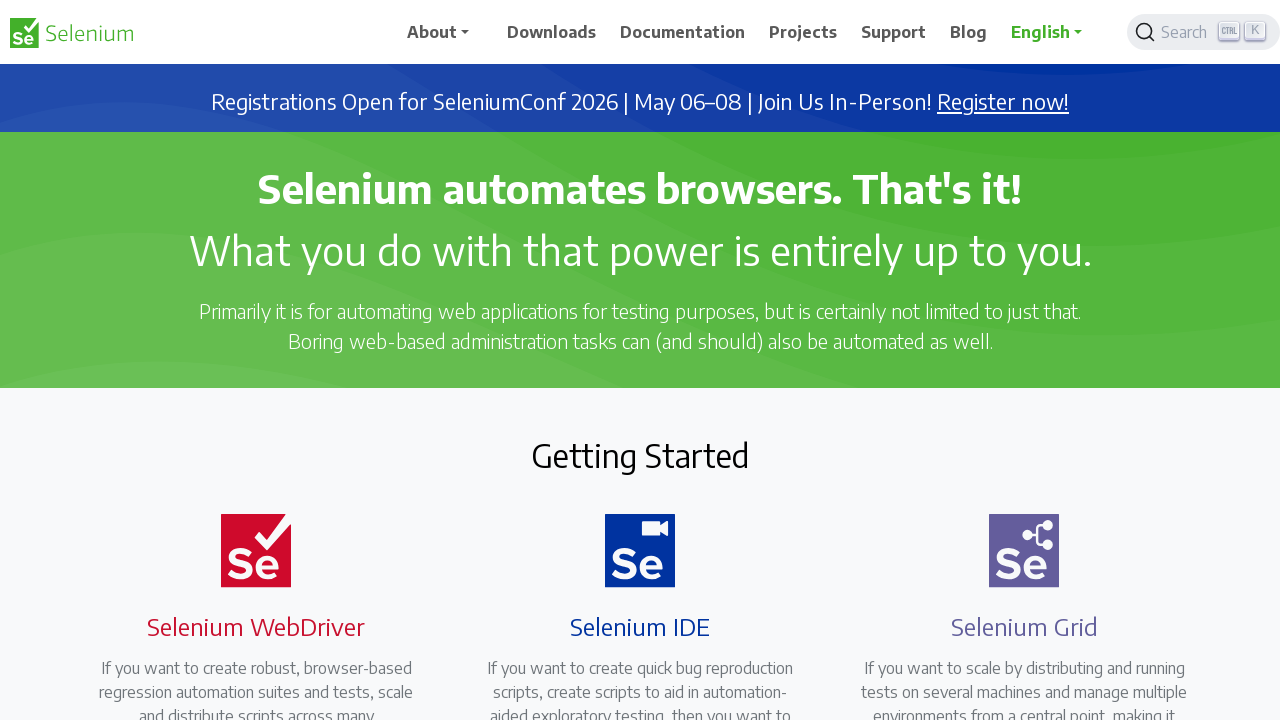

Scrolled down 500px (increment 1)
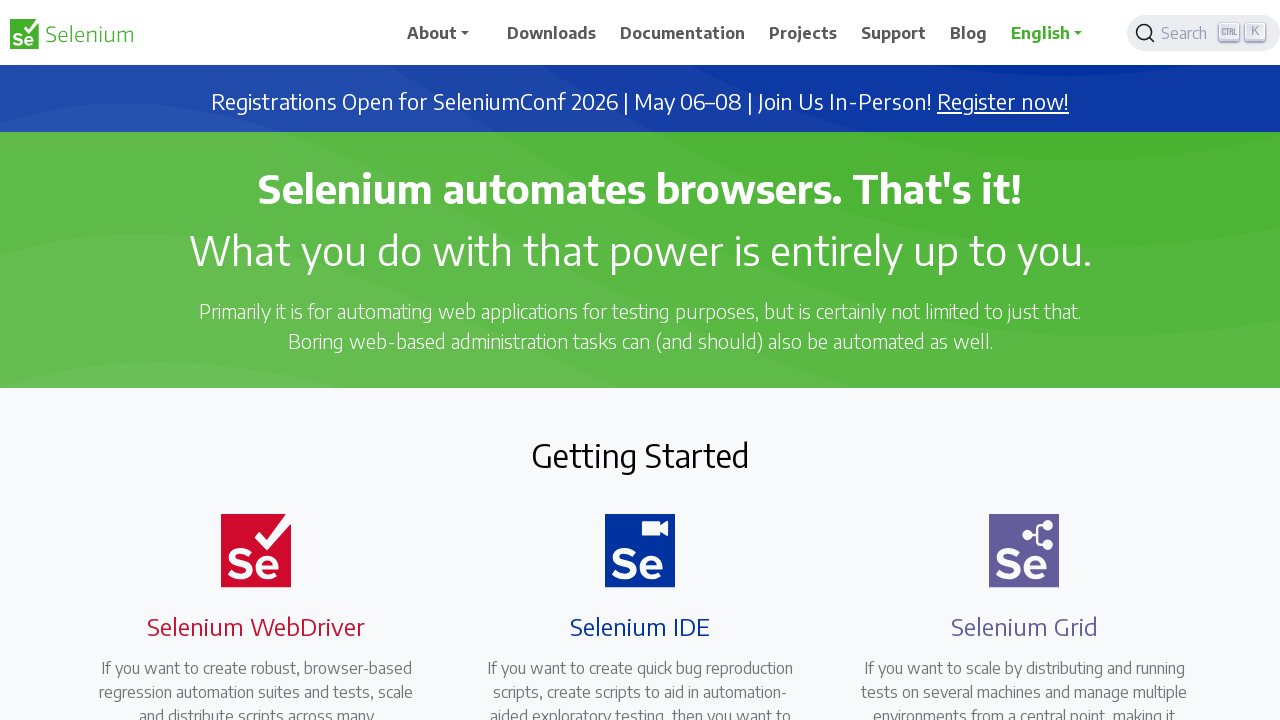

Waited 500ms after first scroll
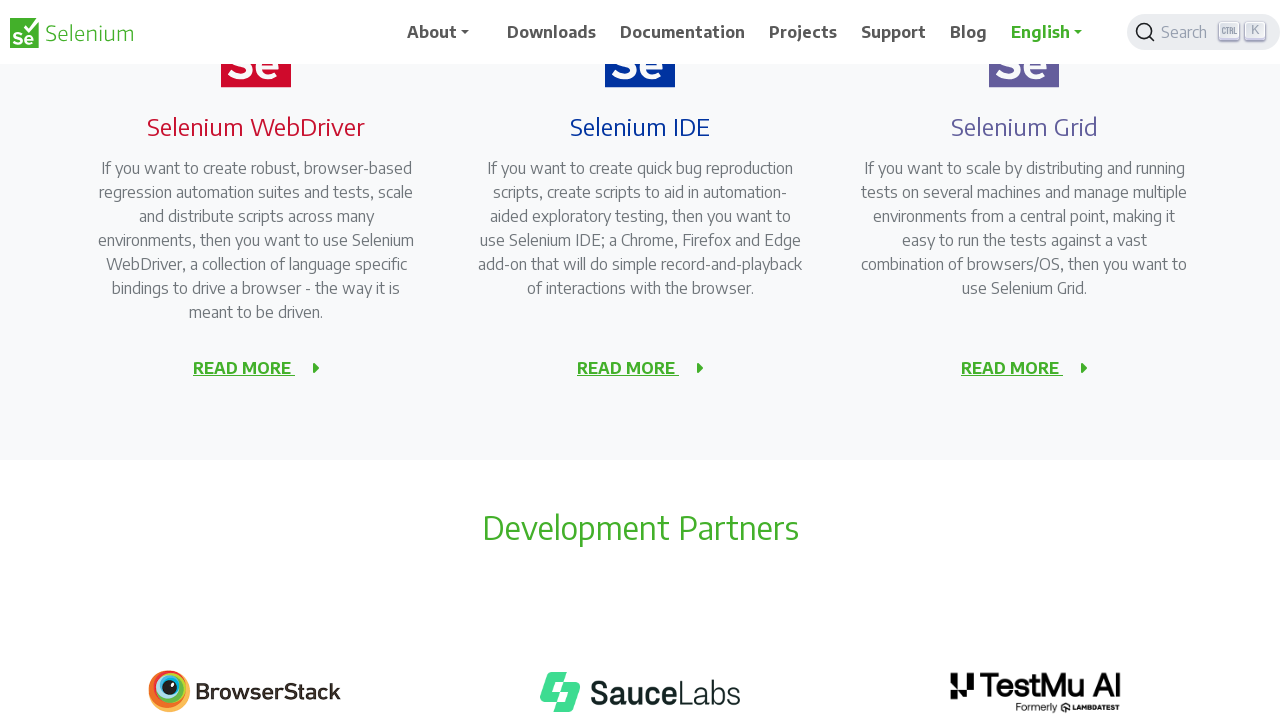

Scrolled down 500px (increment 2)
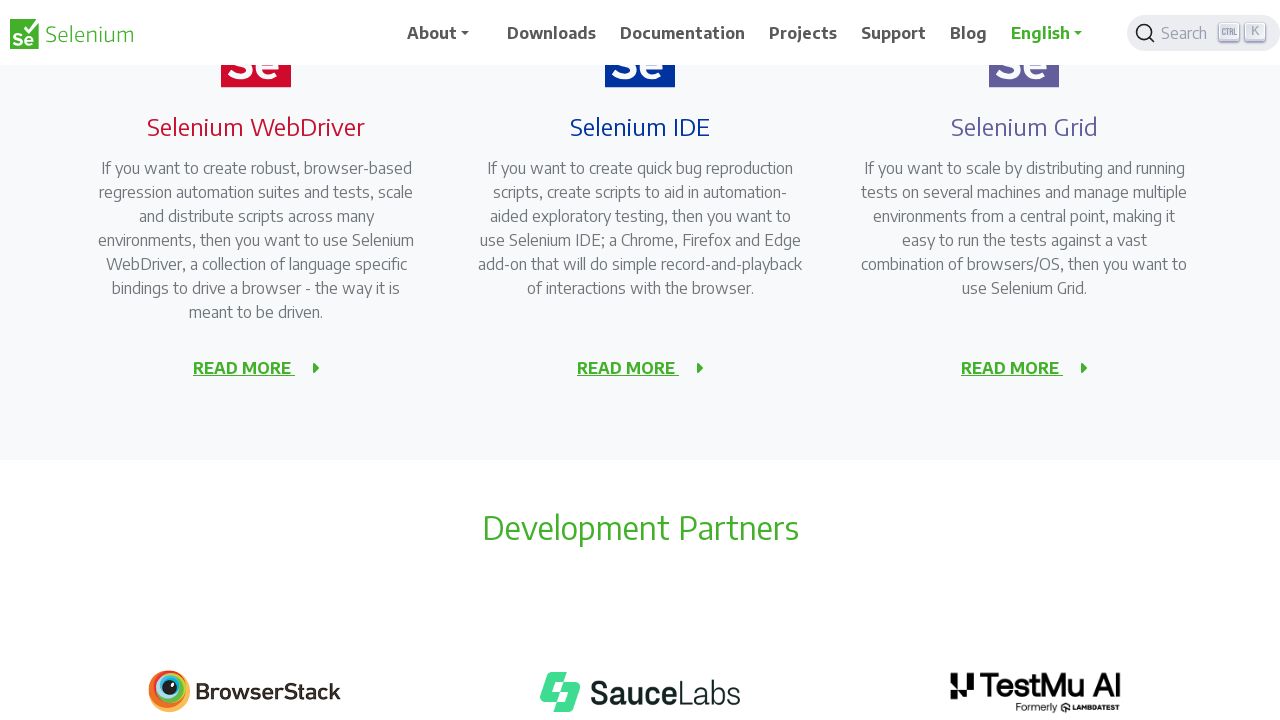

Waited 500ms after second scroll
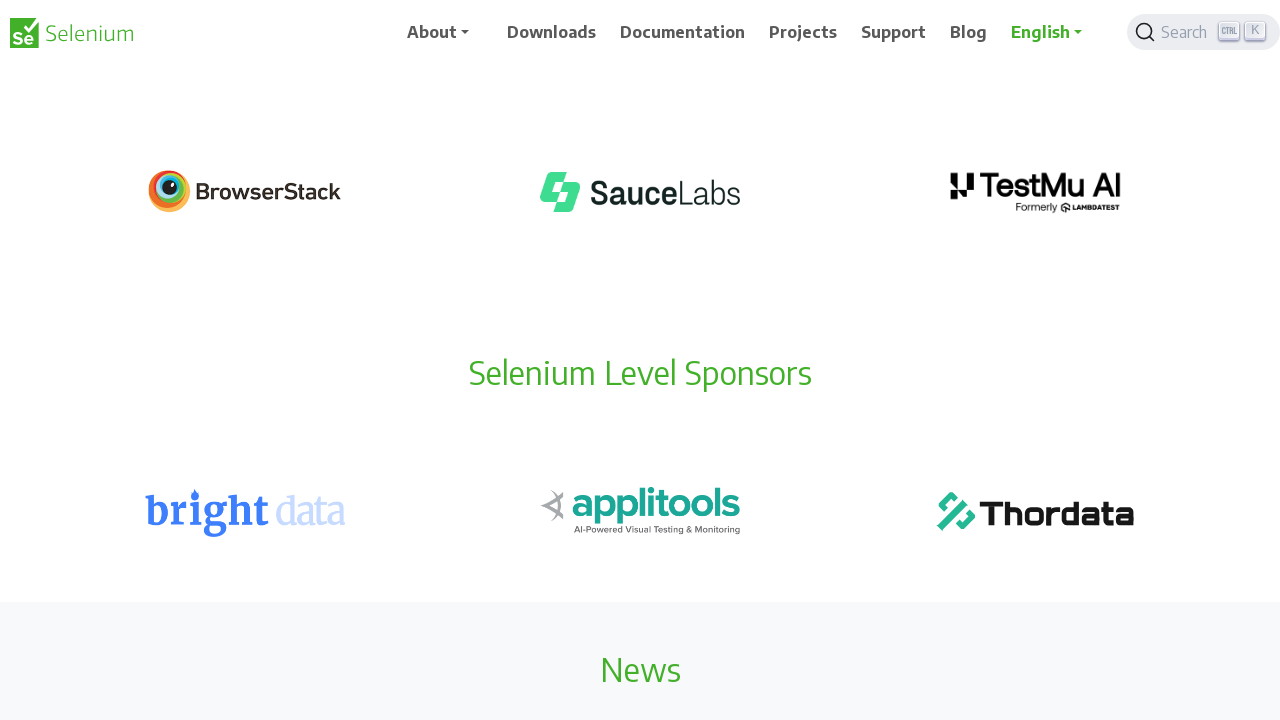

Scrolled down 500px (increment 3)
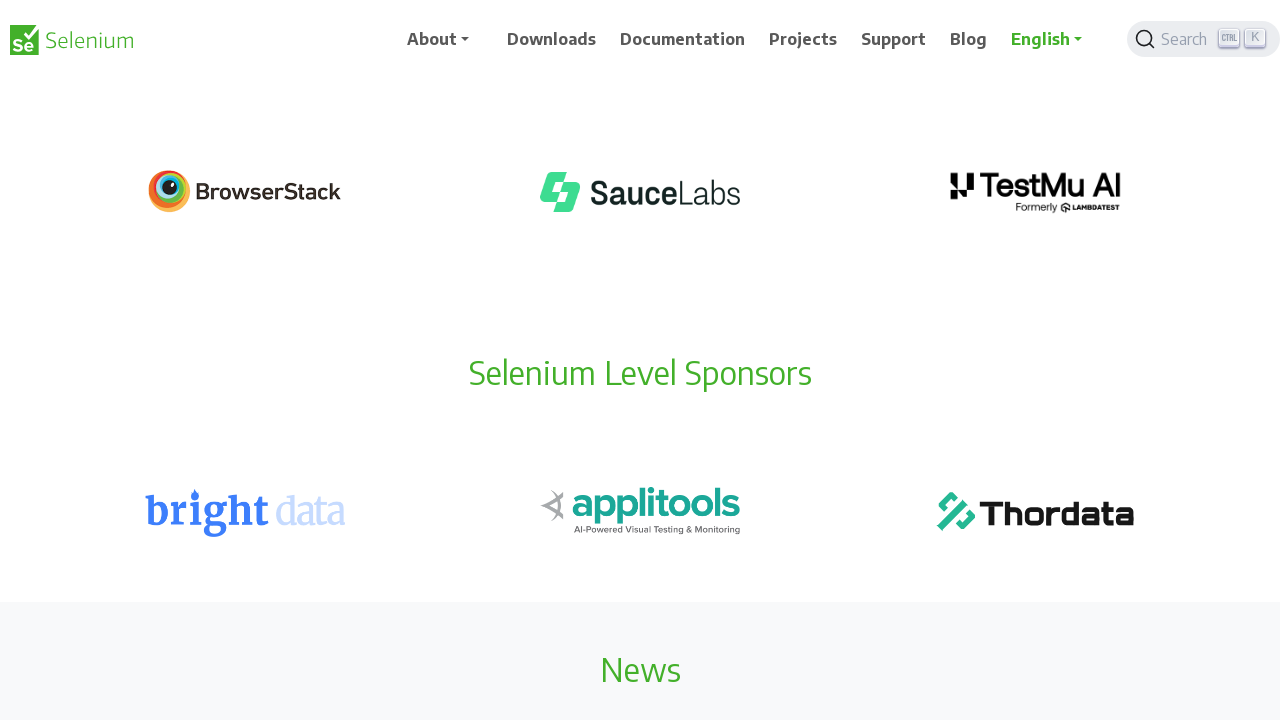

Waited 500ms after third scroll
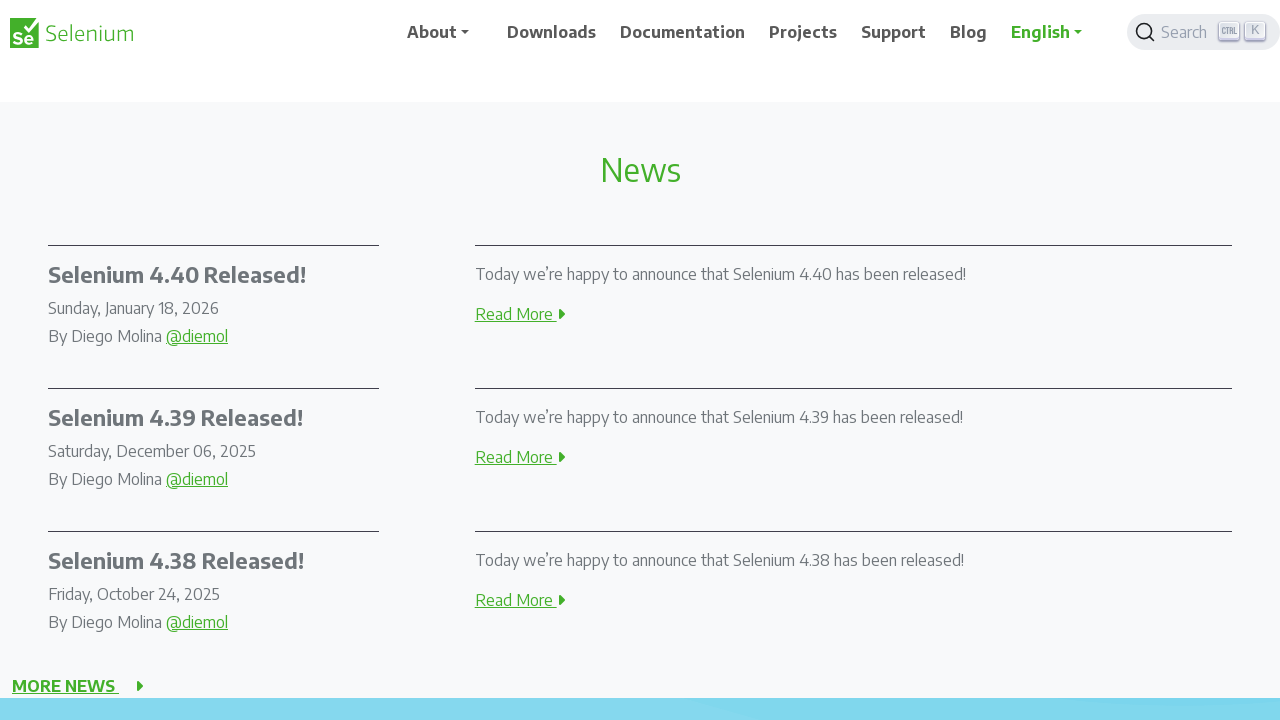

Scrolled down 500px (increment 4)
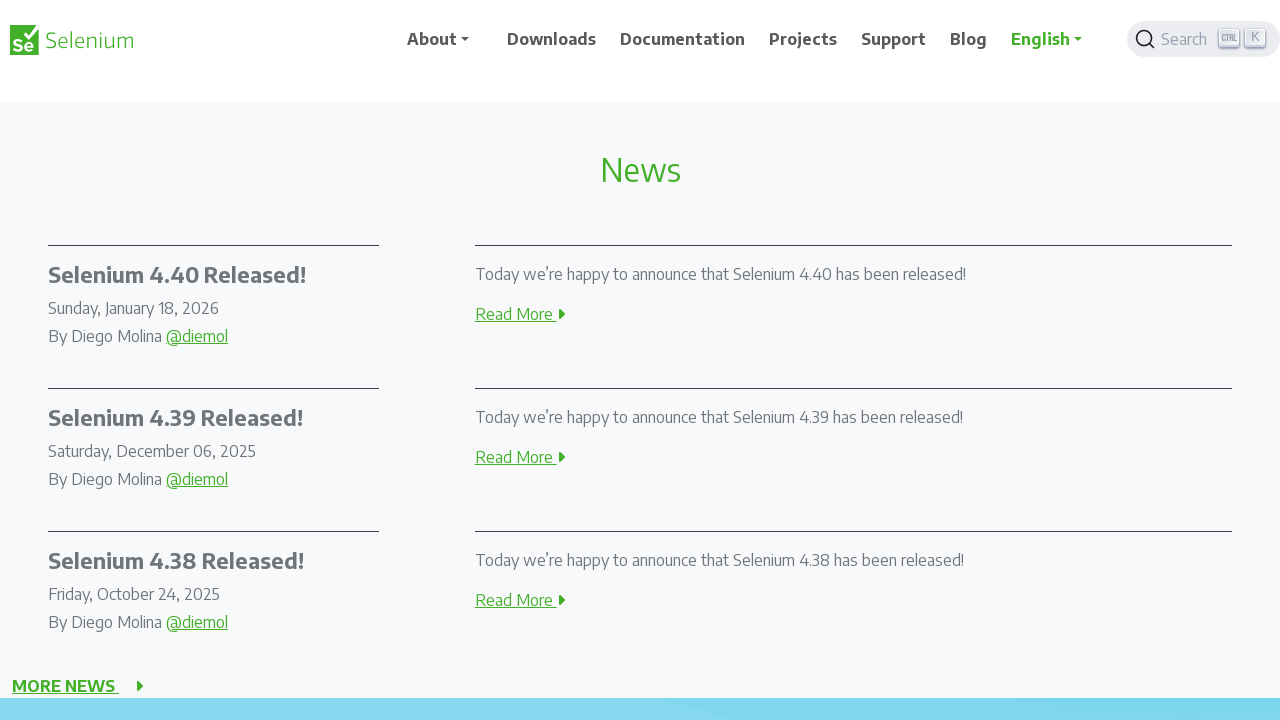

Waited 500ms after fourth scroll
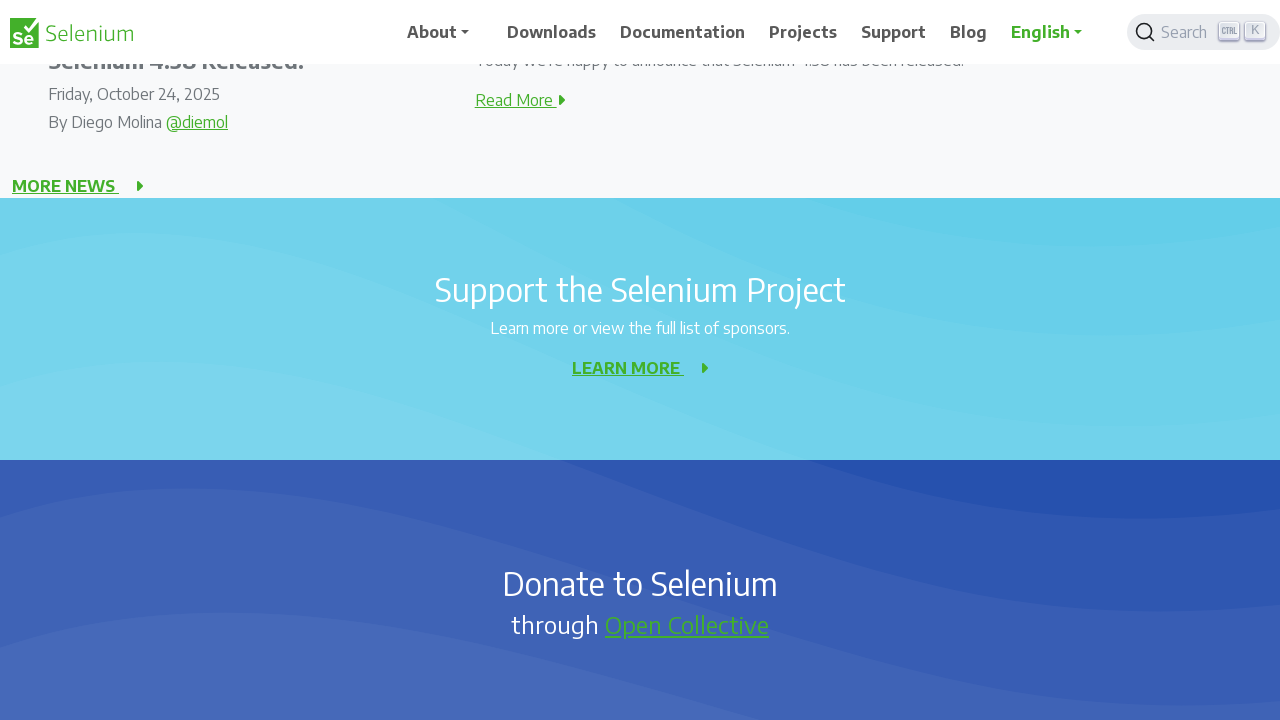

Scrolled down 500px (increment 5)
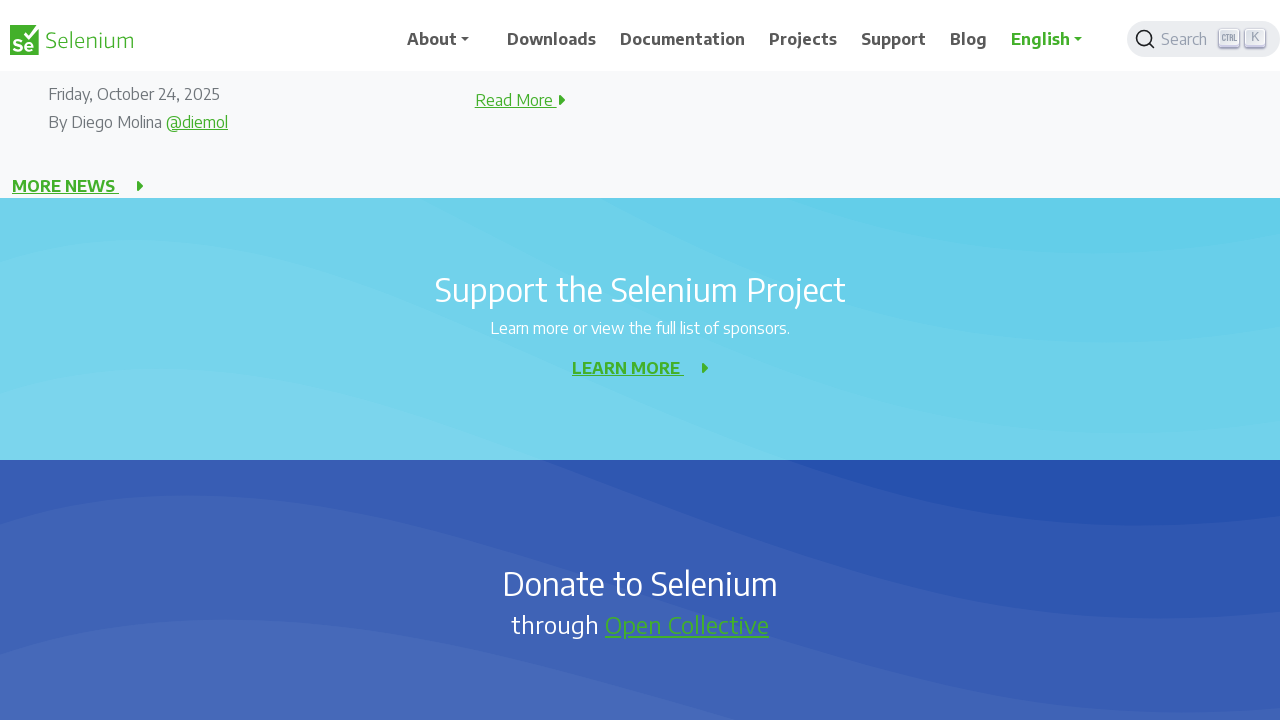

Waited 500ms after fifth scroll
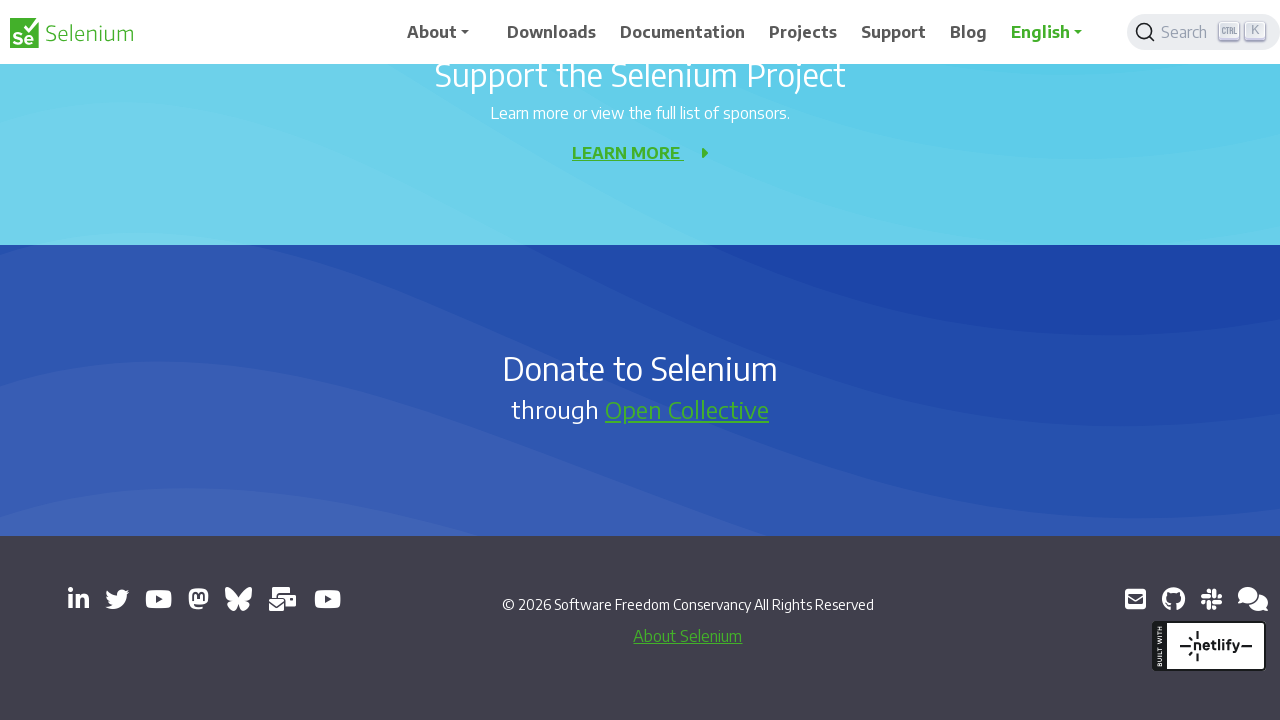

Located Twitter icon element
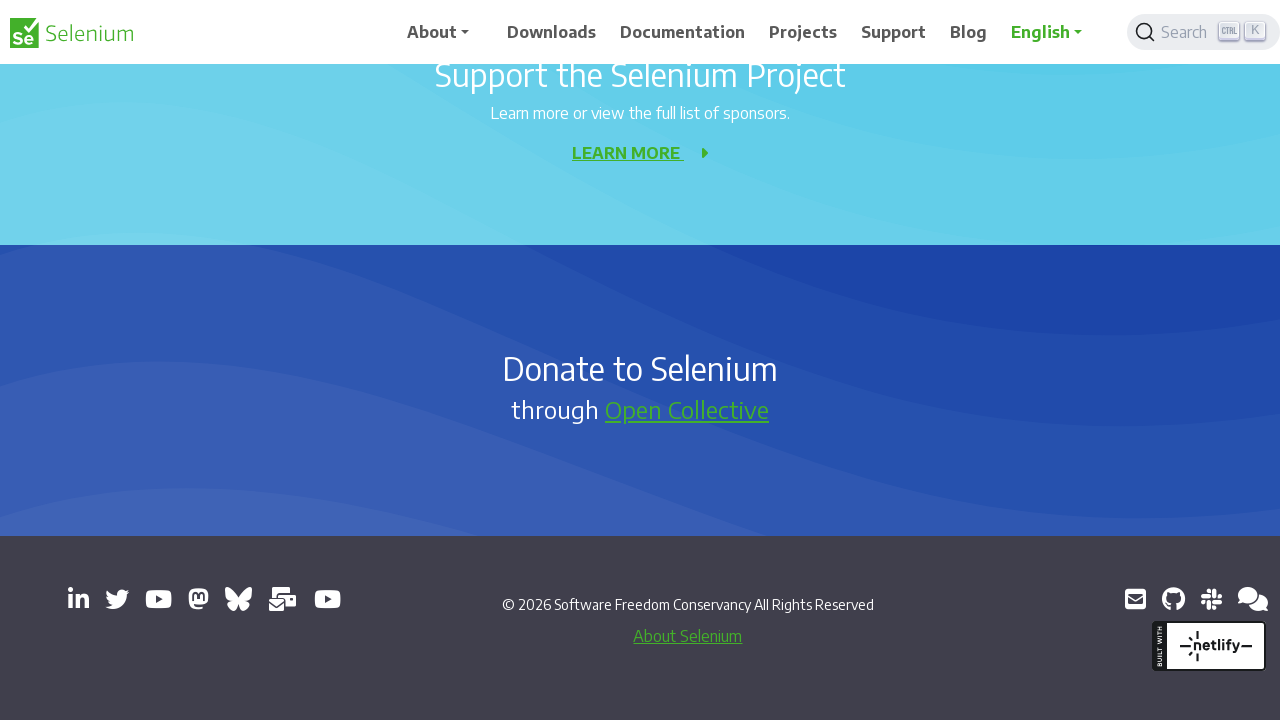

Clicked on Twitter social media link at (117, 599) on i.fab.fa-twitter
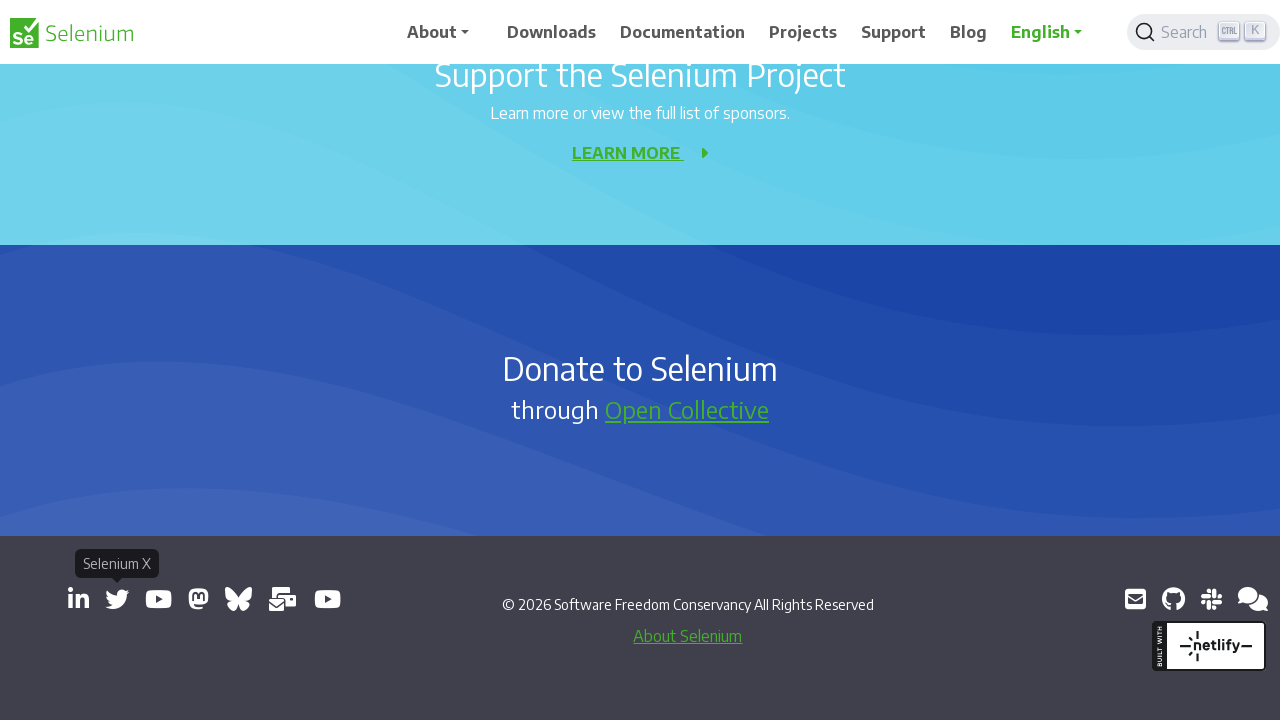

Waited 2 seconds for navigation to complete
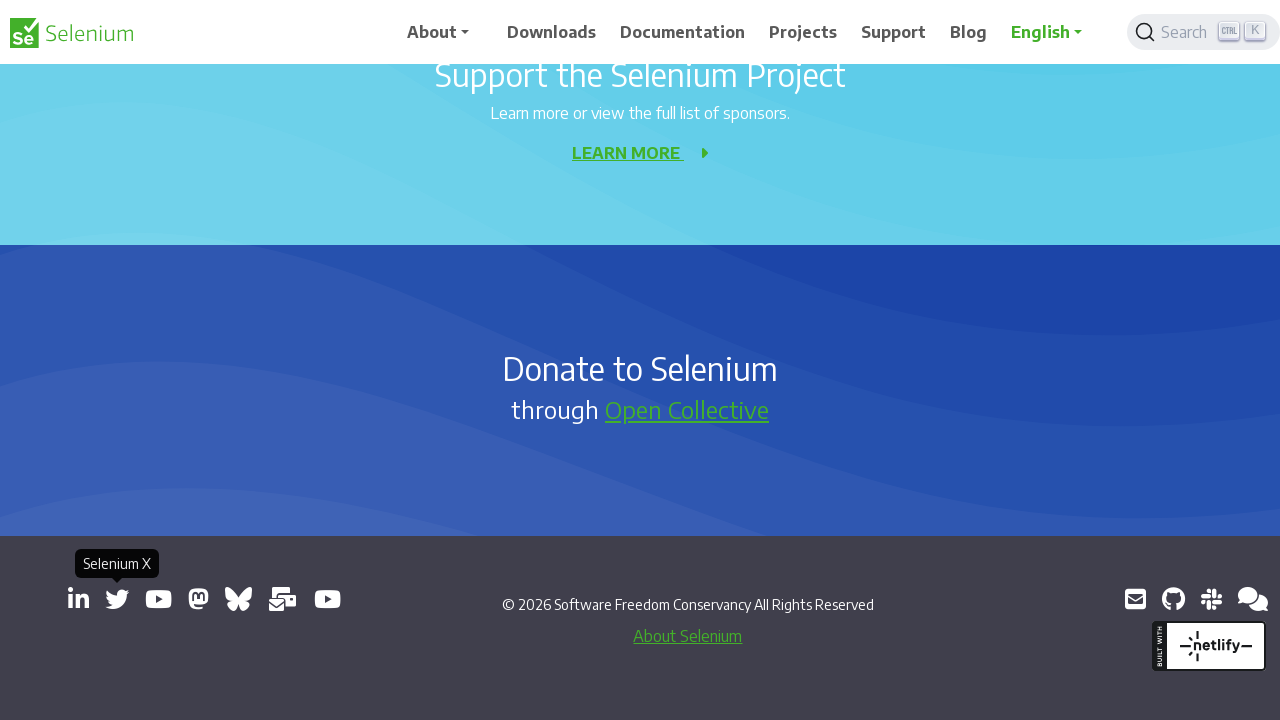

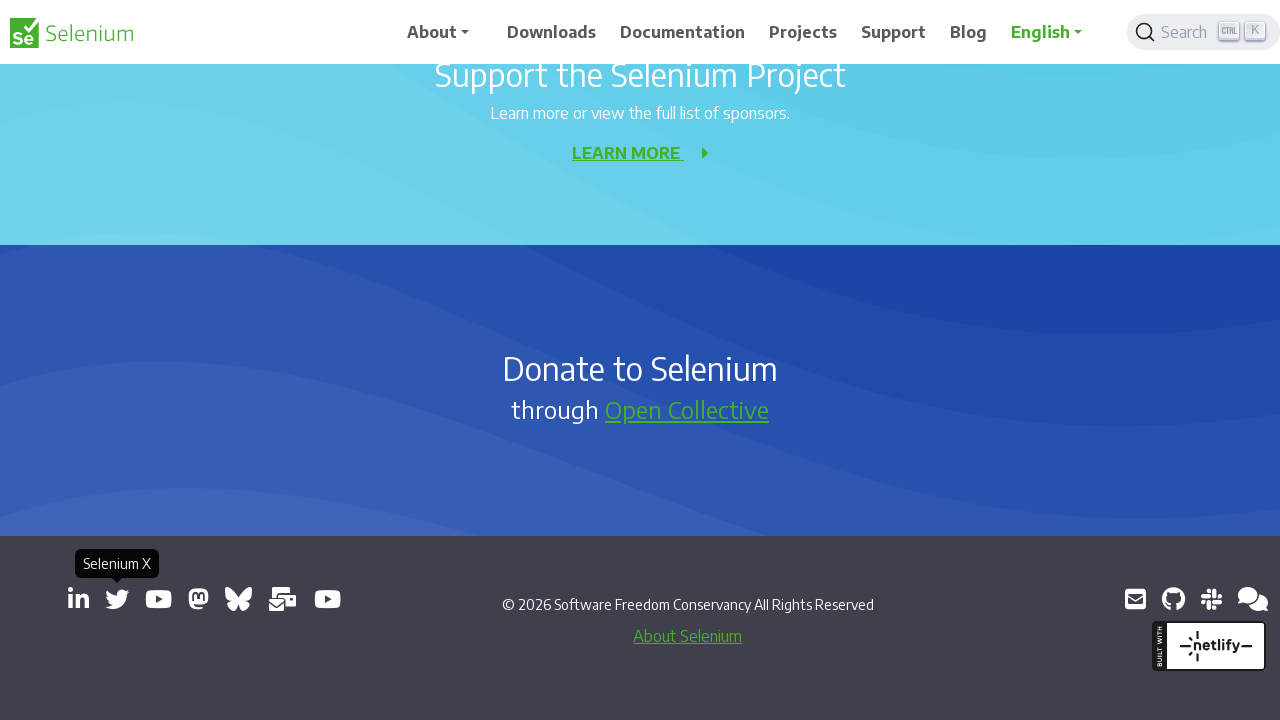